Tests sorting the Due column in ascending order using semantic class selectors on table2 which has helpful CSS classes.

Starting URL: http://the-internet.herokuapp.com/tables

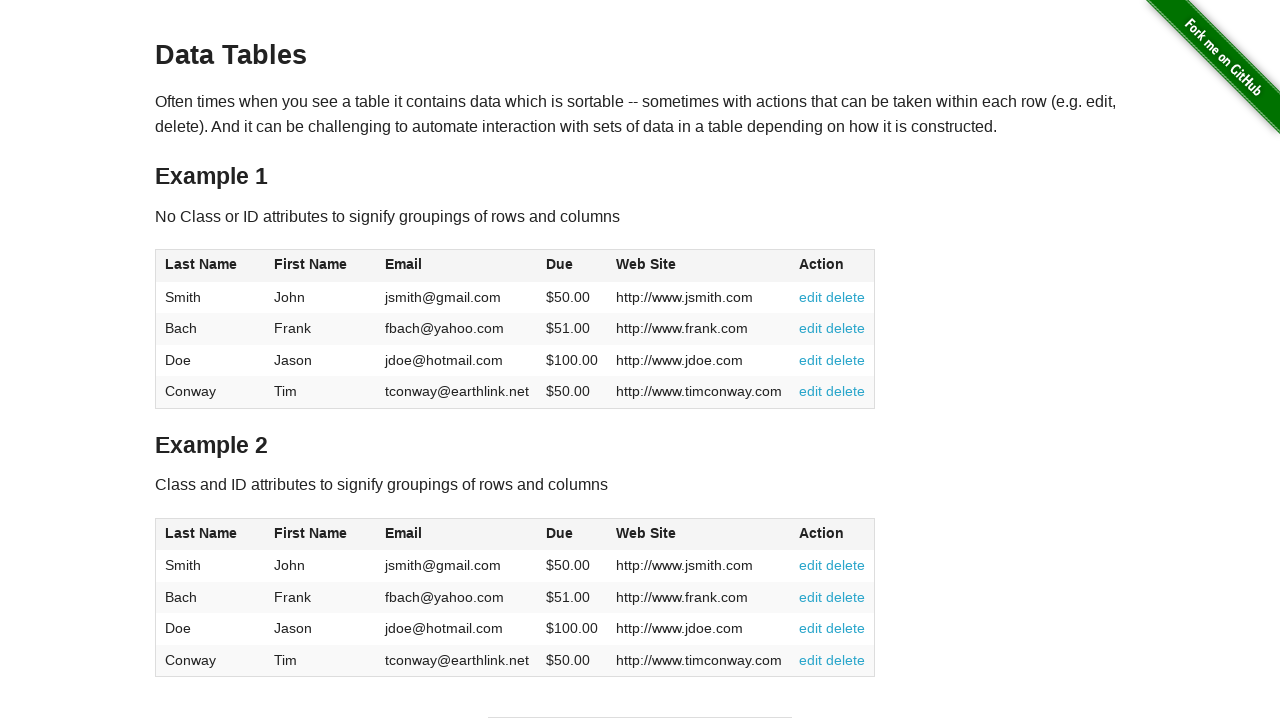

Clicked Due column header in table2 to sort at (560, 533) on #table2 thead .dues
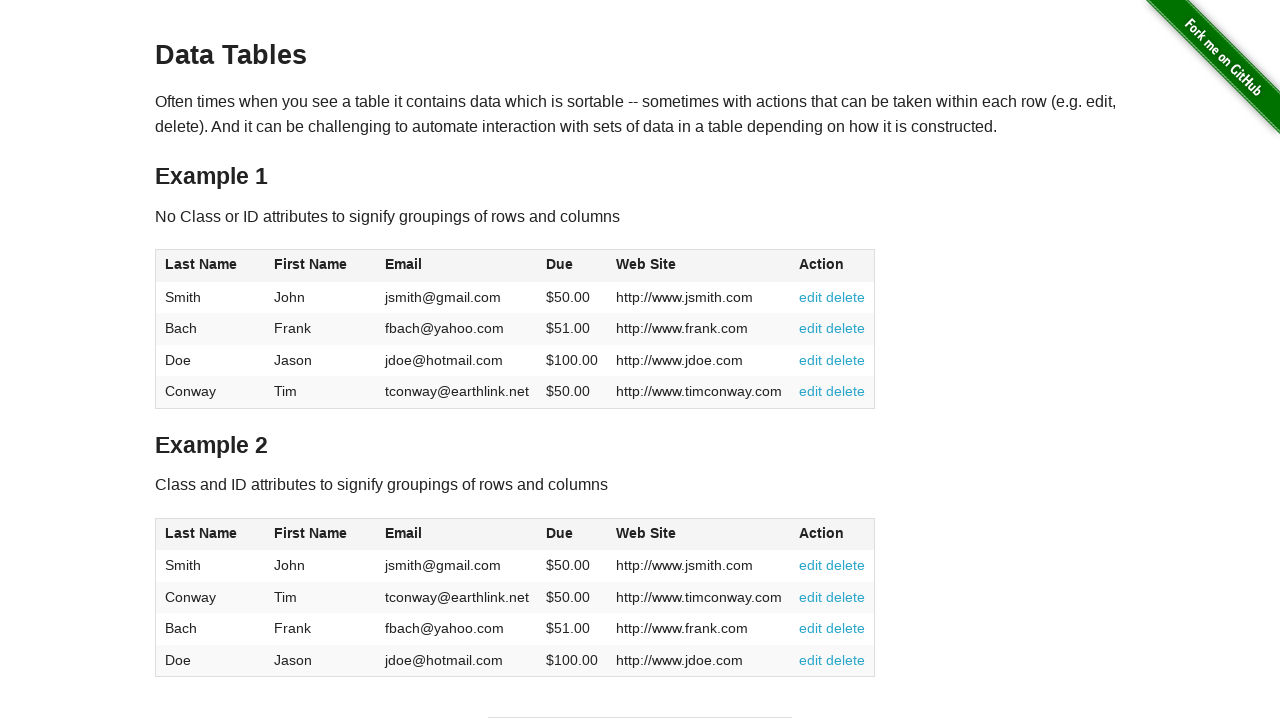

Waited for Due column cells to load in table2 tbody
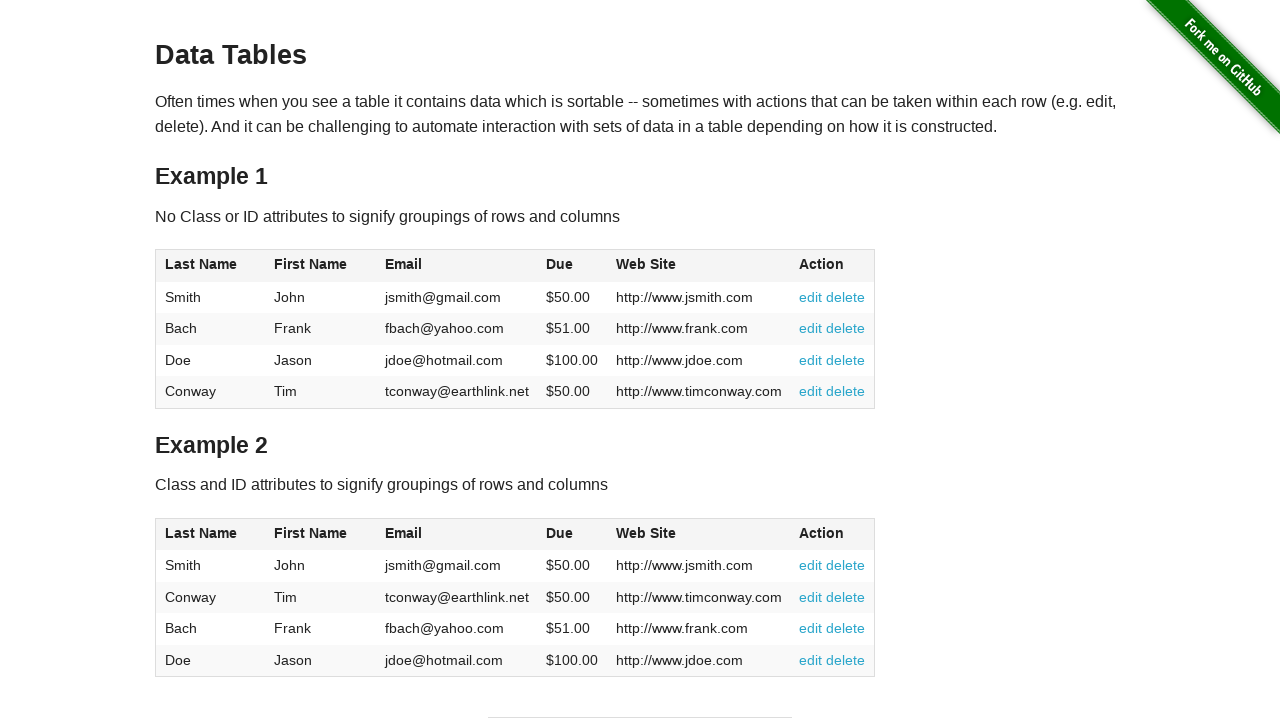

Retrieved all 4 Due column cells from table2
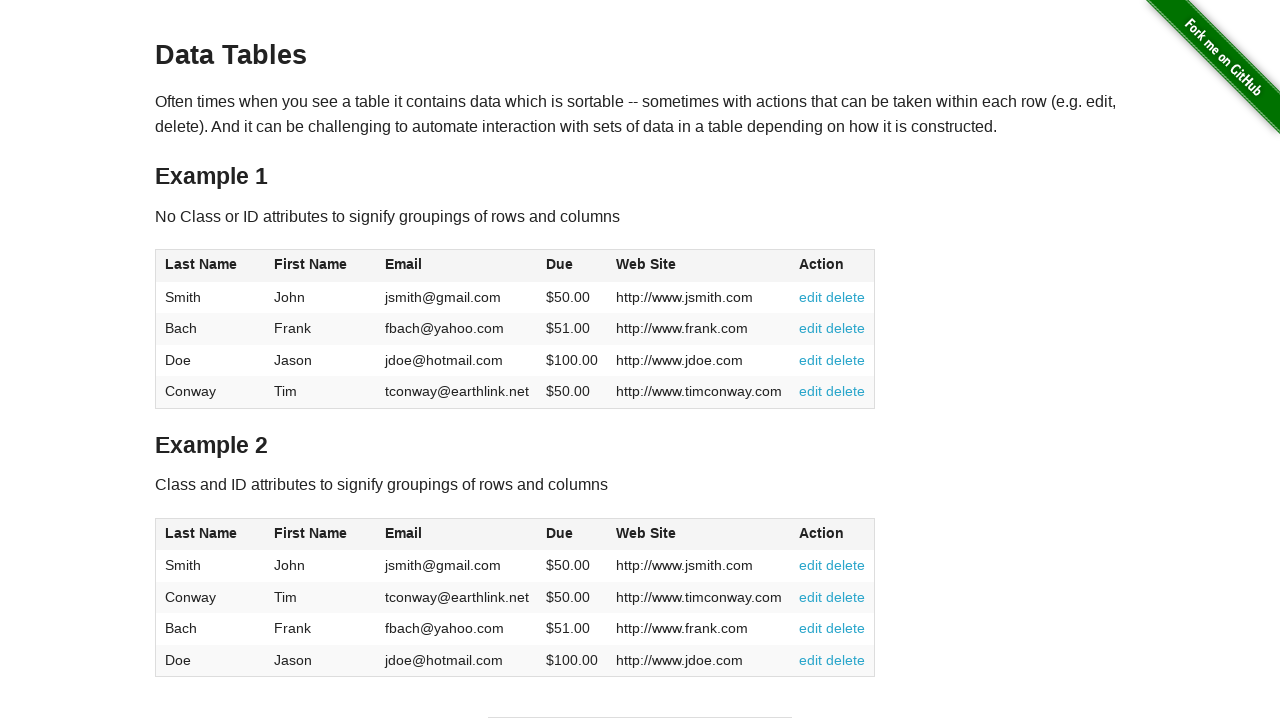

Extracted Due values as floats: [50.0, 50.0, 51.0, 100.0]
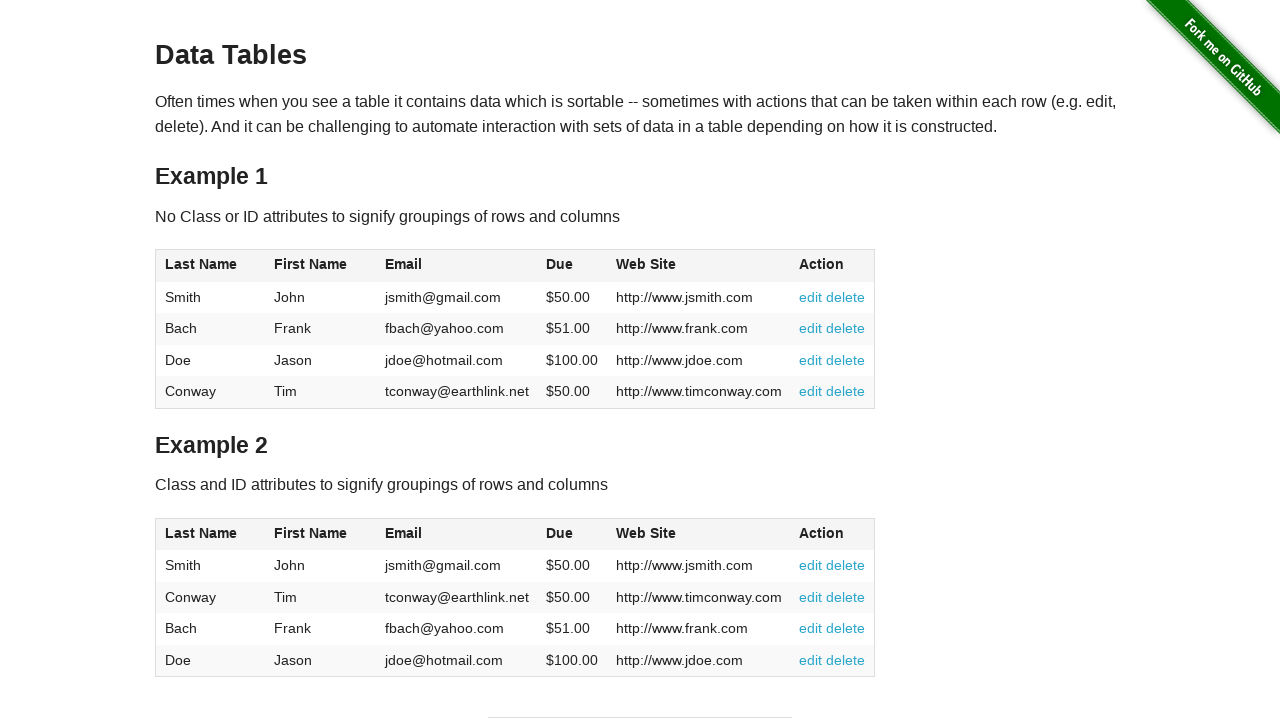

Verified Due column is sorted in ascending order
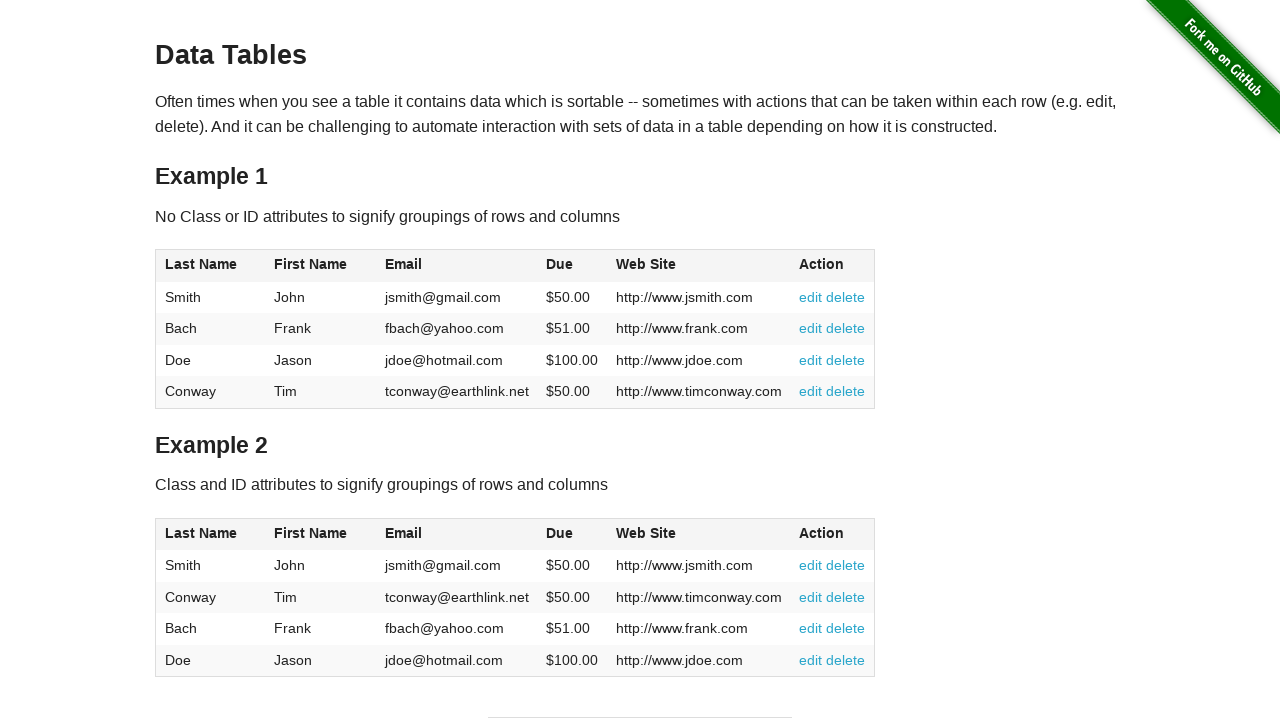

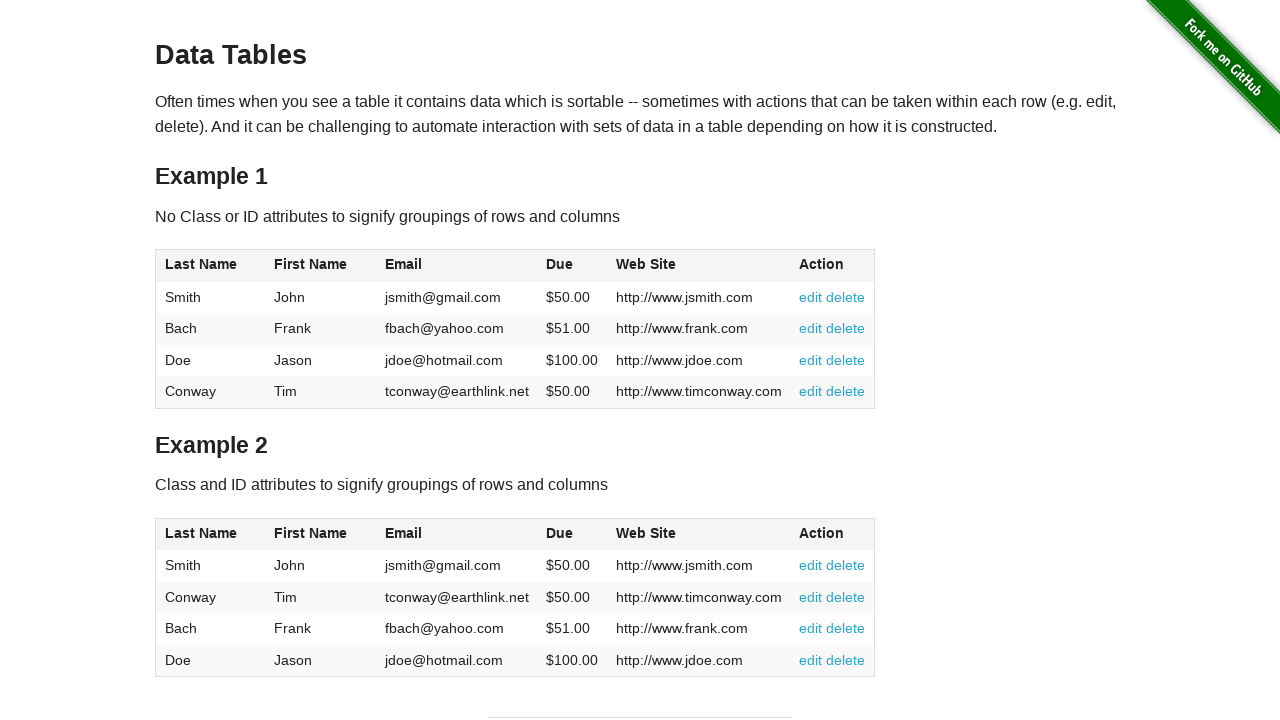